Tests a dynamic calendar date picker UI by clicking to open the calendar, navigating through the date selection views, and selecting the year 2027.

Starting URL: https://rahulshettyacademy.com/seleniumPractise/#/offers

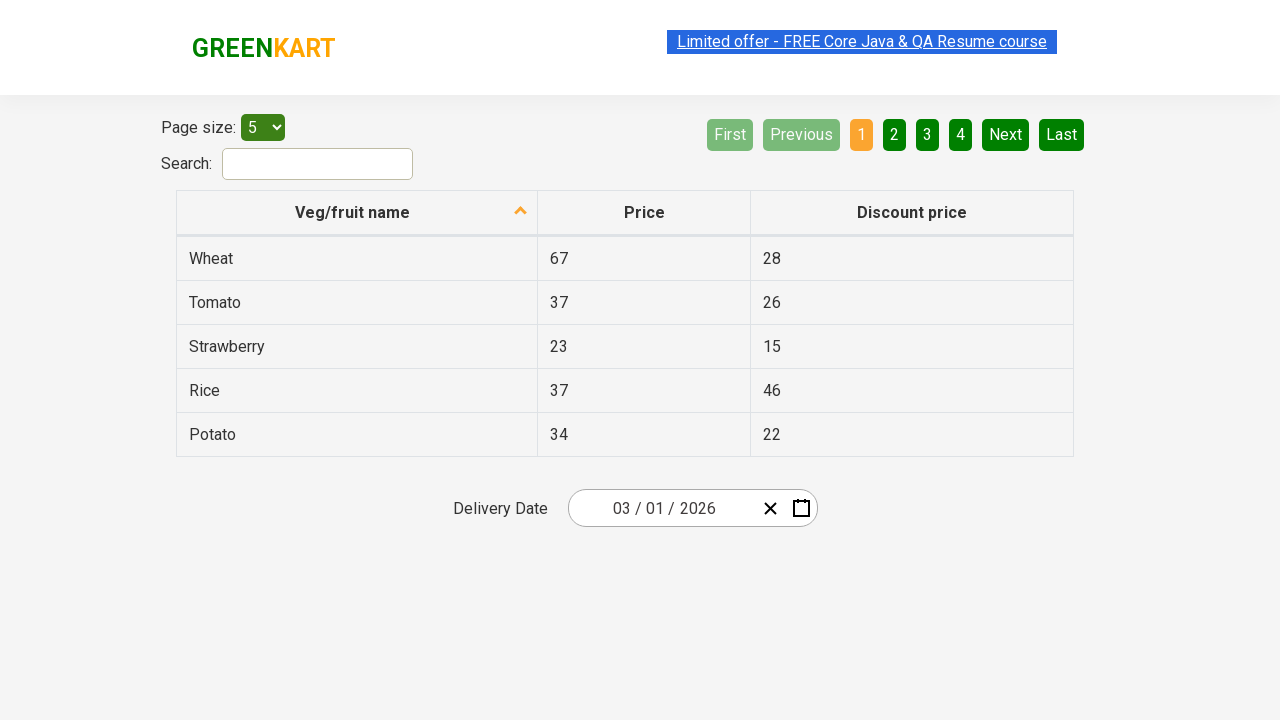

Clicked date picker input group to open calendar at (662, 508) on .react-date-picker__inputGroup
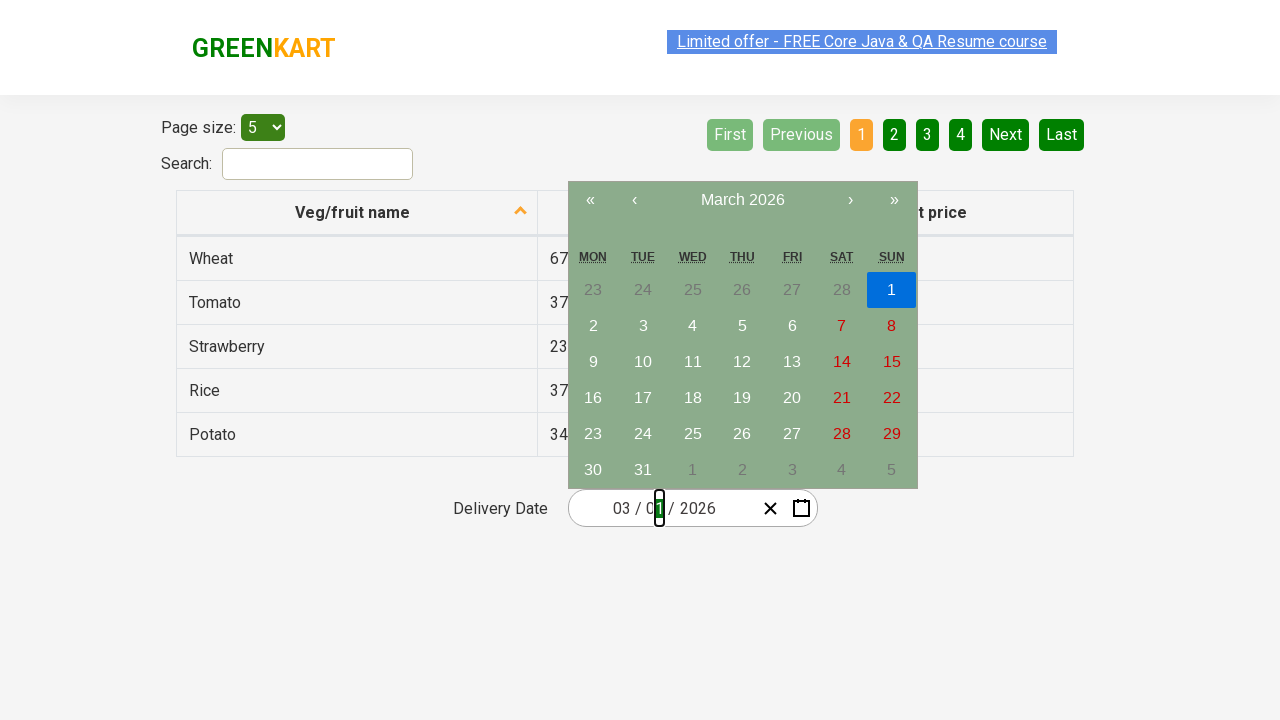

Clicked navigation label to navigate from day view to month view at (742, 200) on .react-calendar__navigation__label__labelText
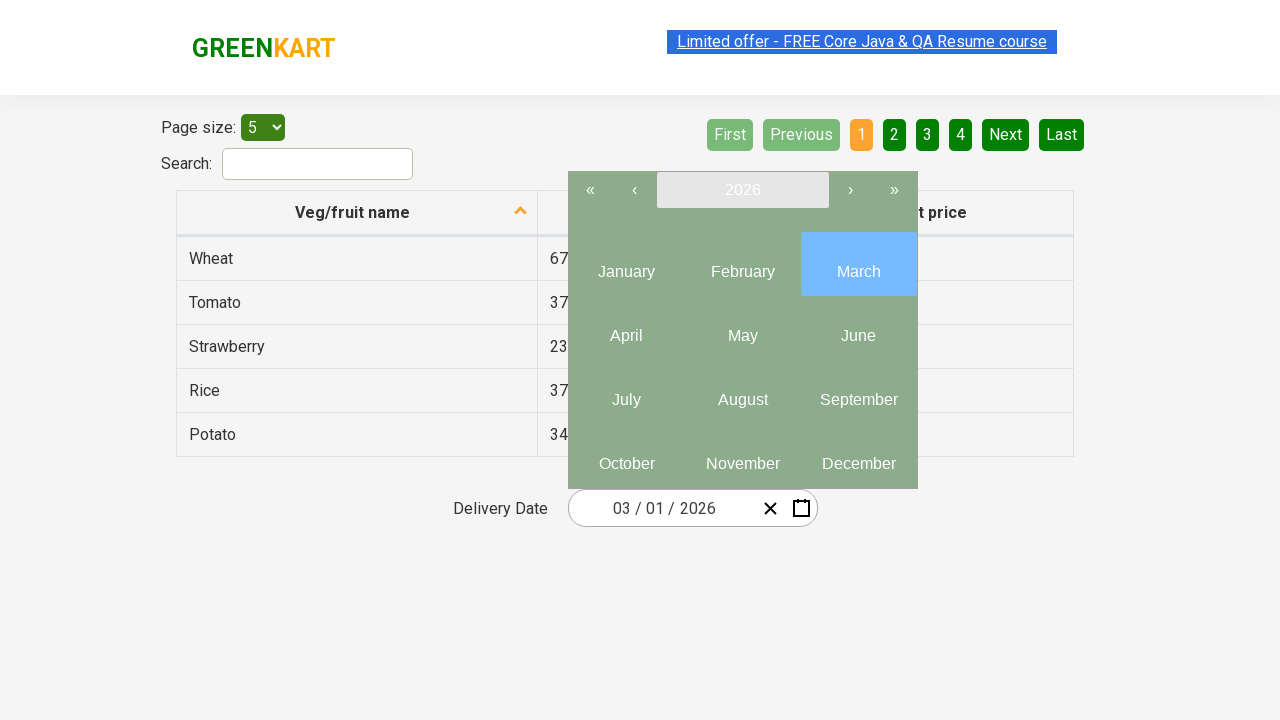

Clicked navigation label again to navigate from month view to year view at (742, 190) on .react-calendar__navigation__label__labelText
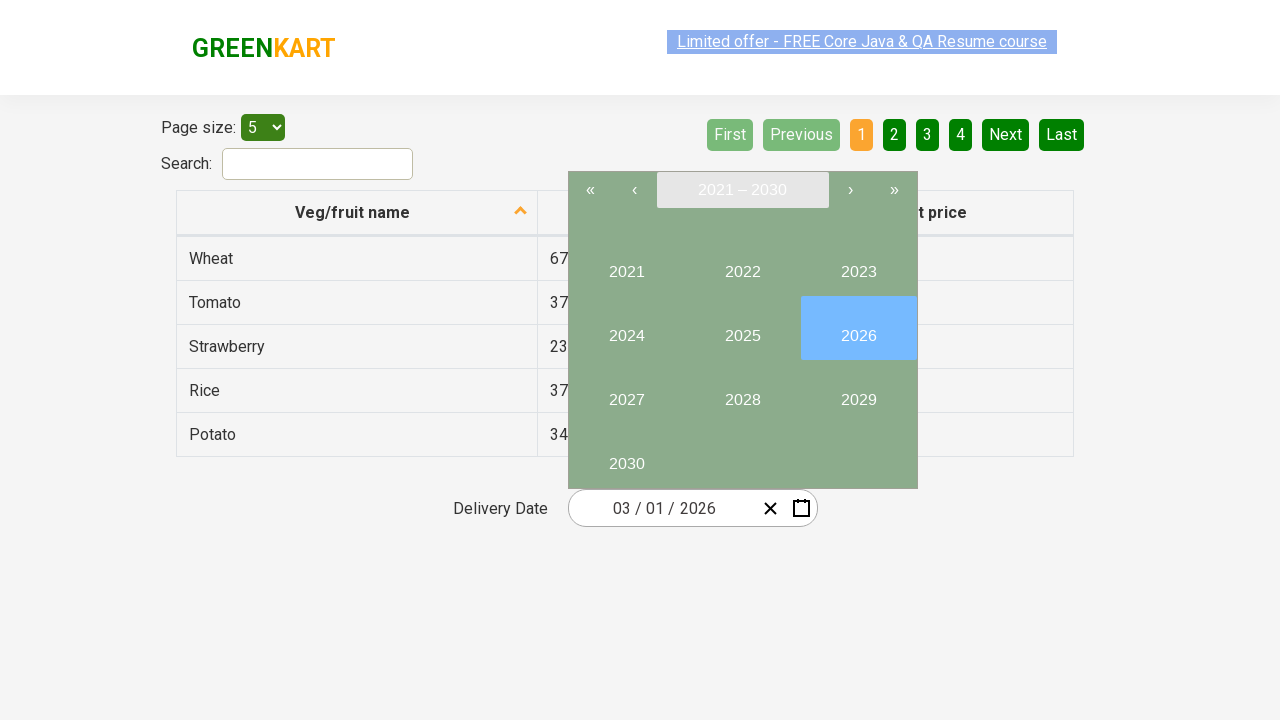

Selected year 2027 from year view at (626, 392) on xpath=//button[text()='2027']
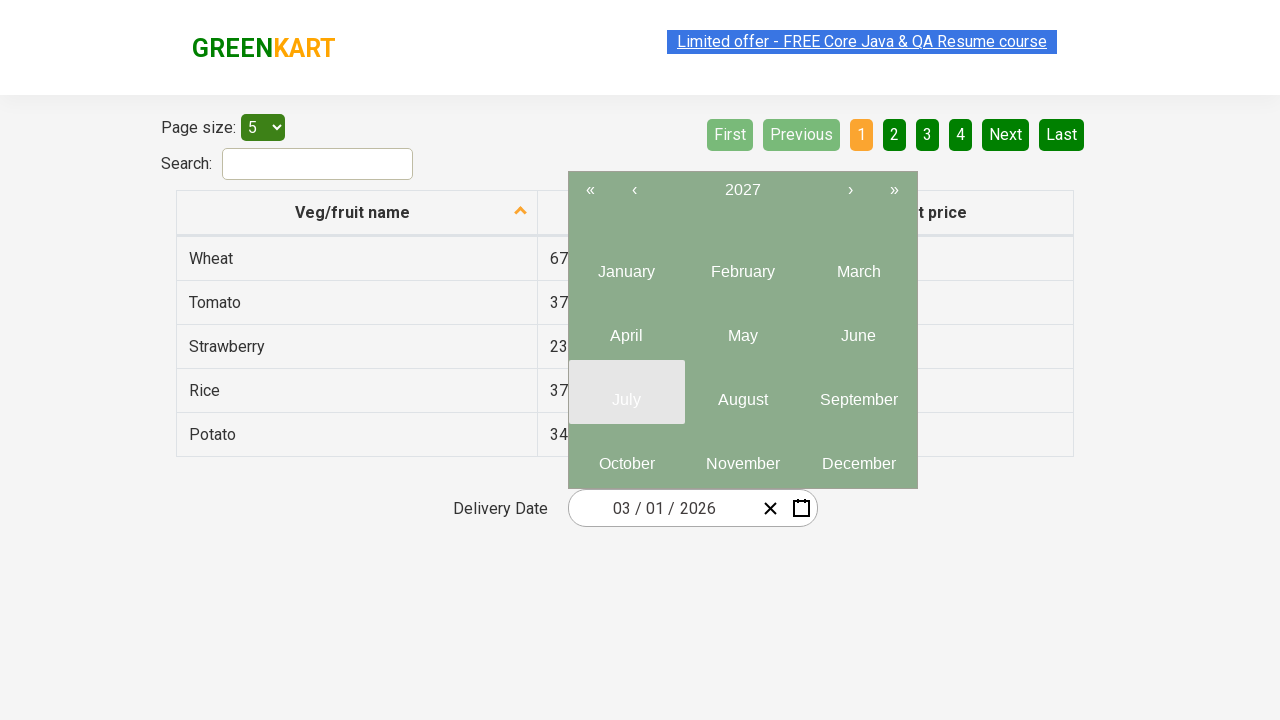

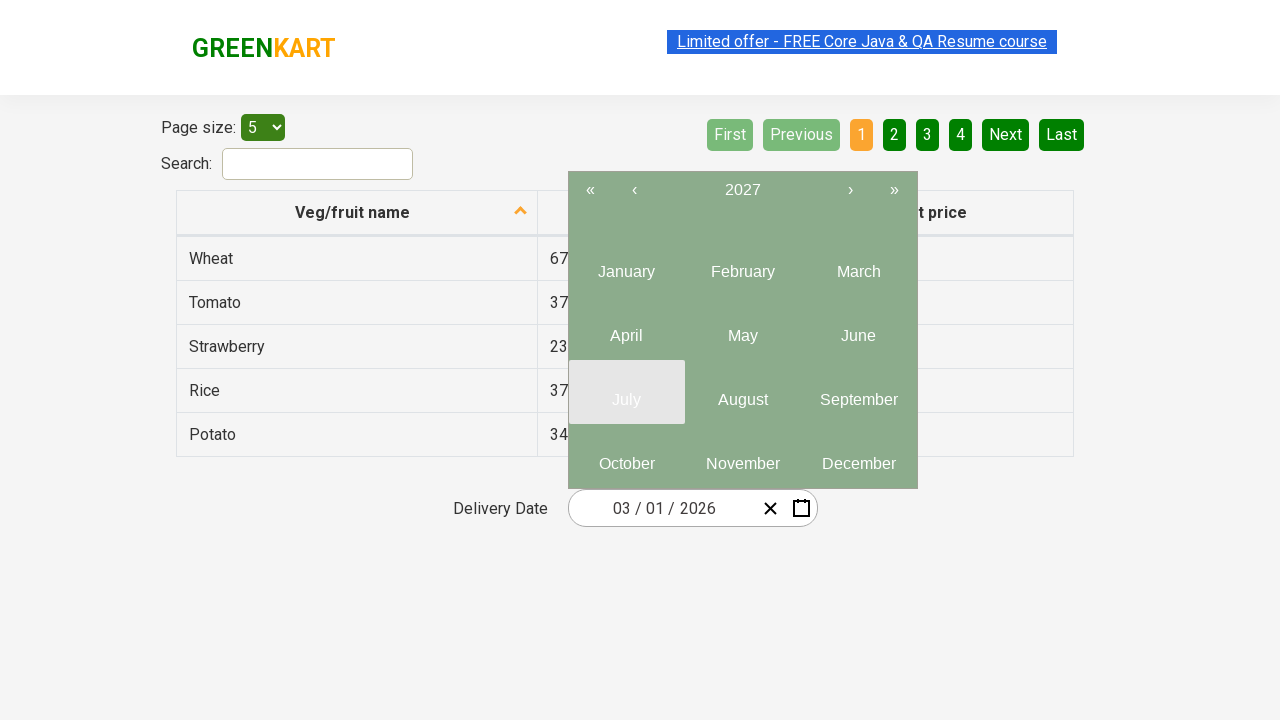